Tests confirmation alert by clicking the confirm button and dismissing the alert dialog

Starting URL: https://demoqa.com/alerts

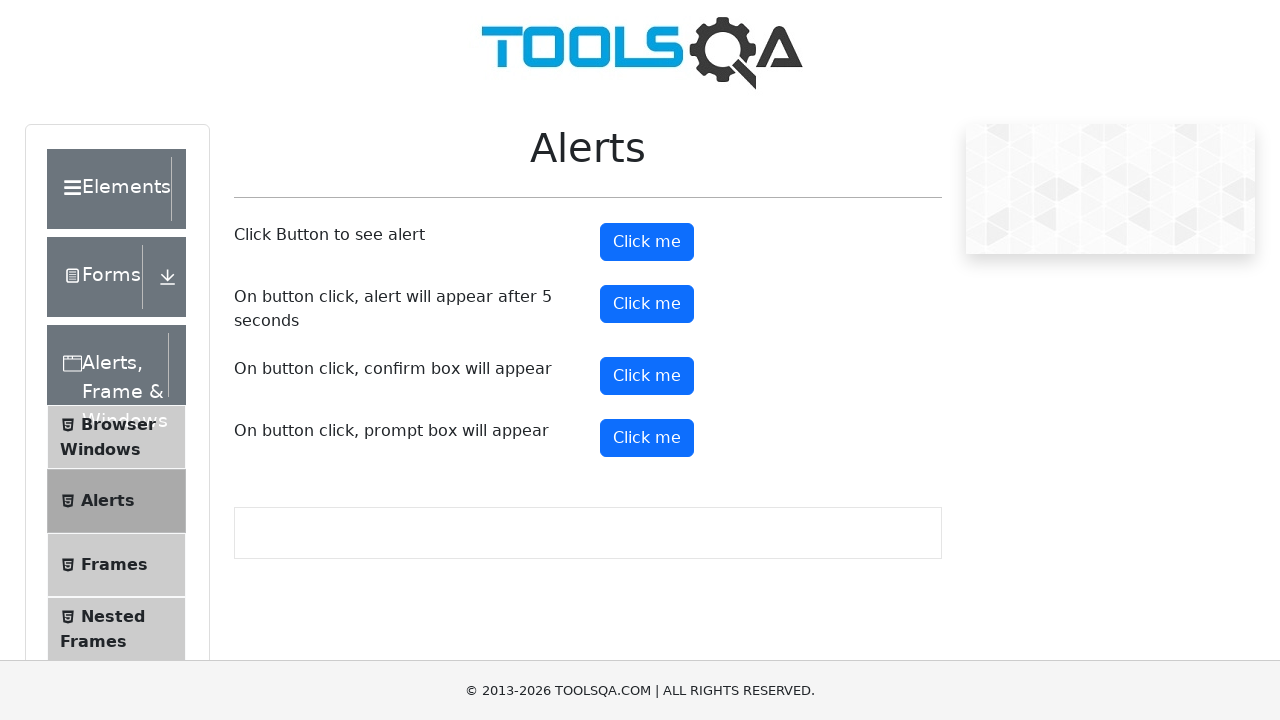

Set up dialog handler to dismiss confirmation alerts
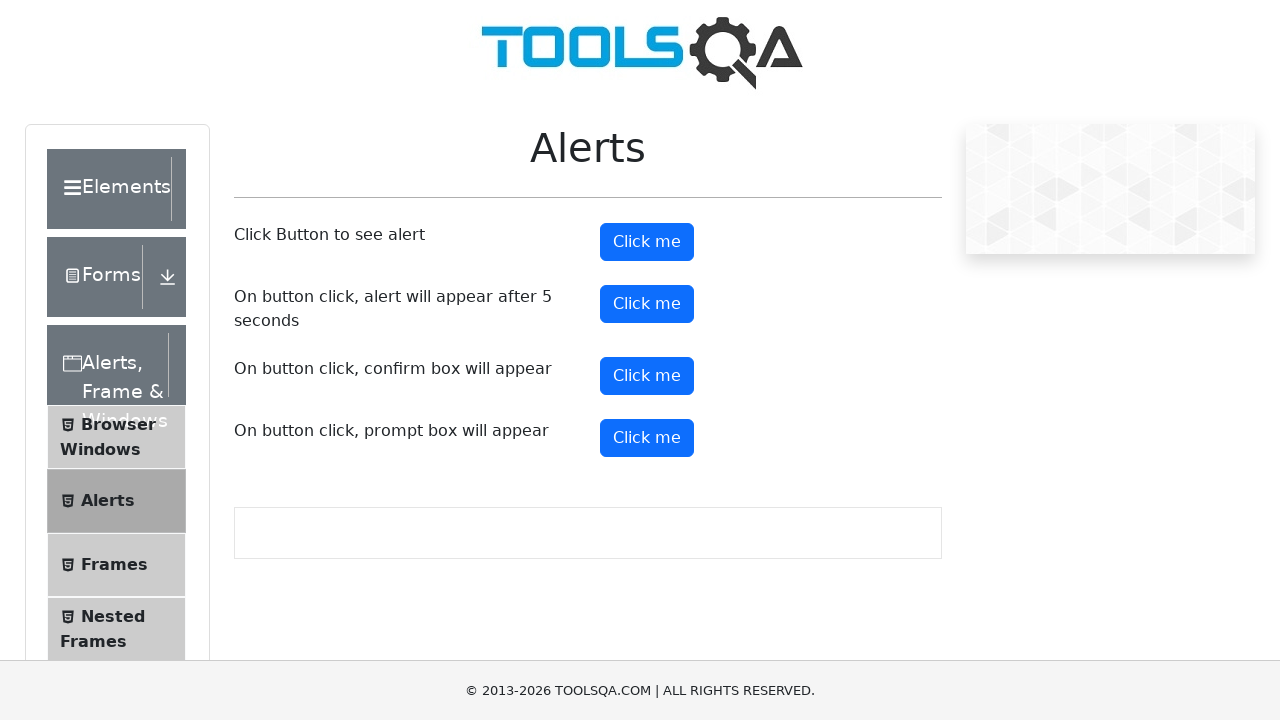

Clicked the confirm button to trigger confirmation alert at (647, 376) on #confirmButton
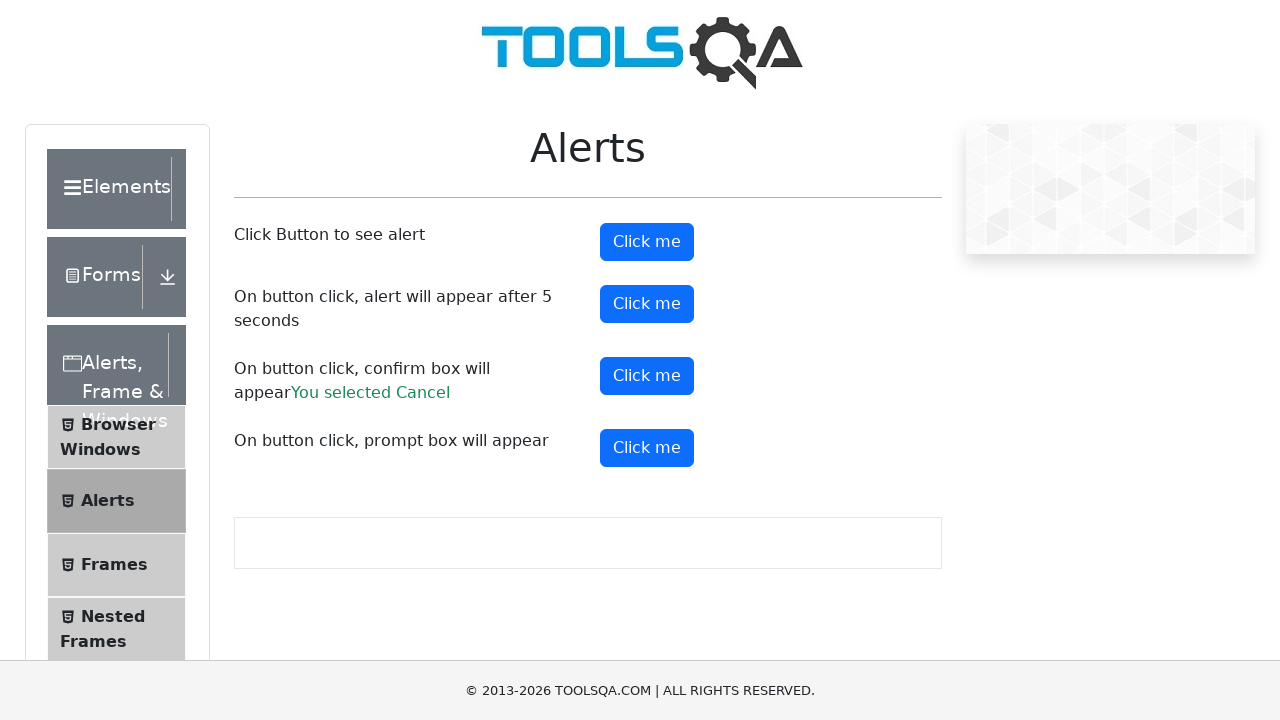

Located the confirmation result message element
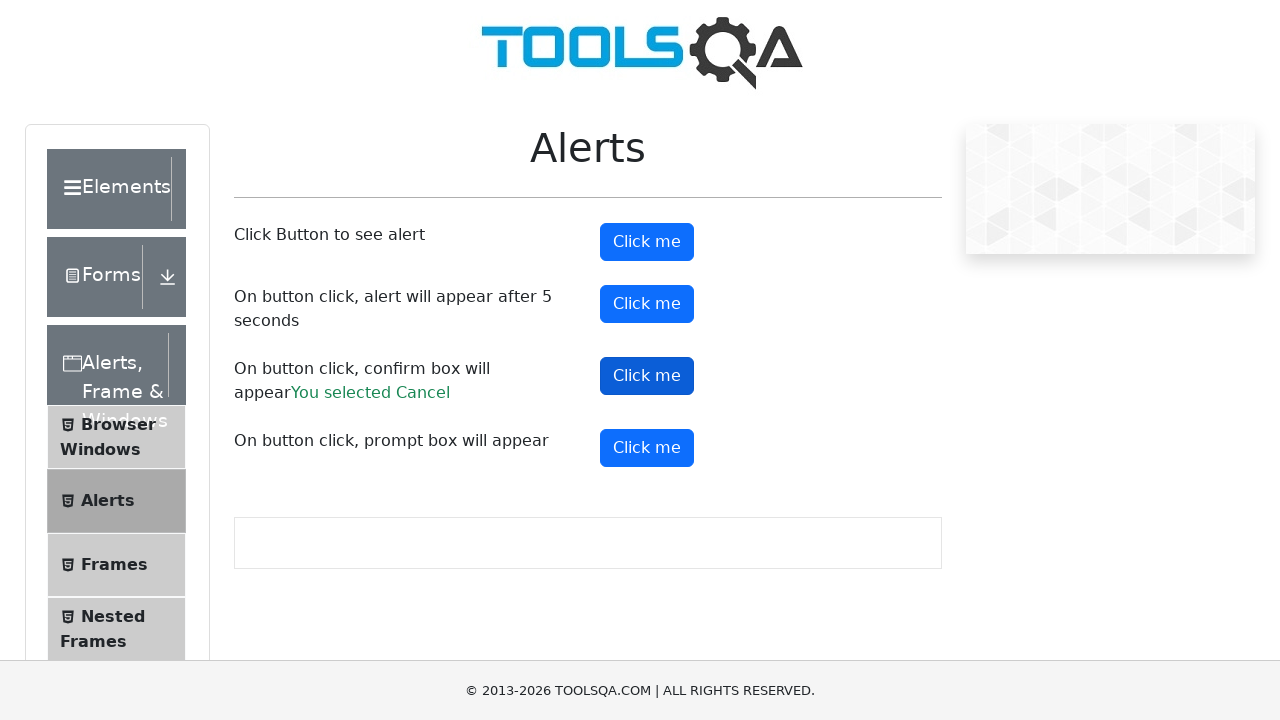

Verified that the result message confirms the alert was dismissed (Cancel was clicked)
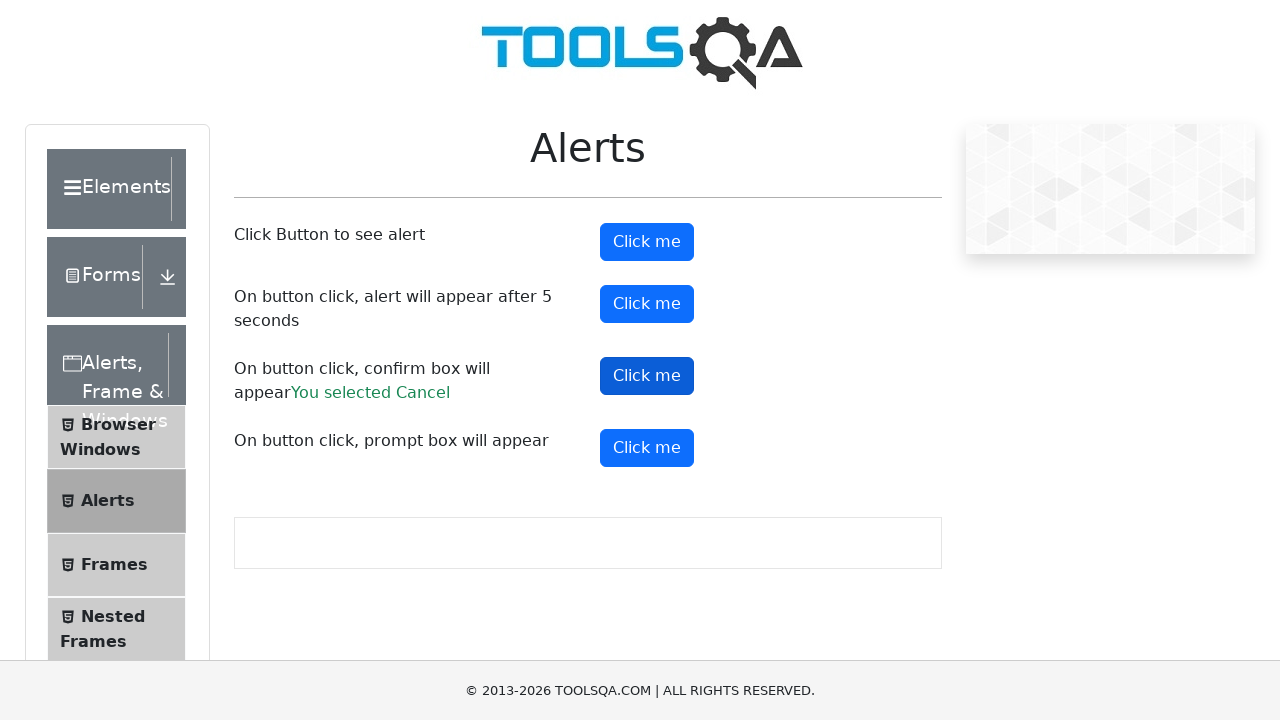

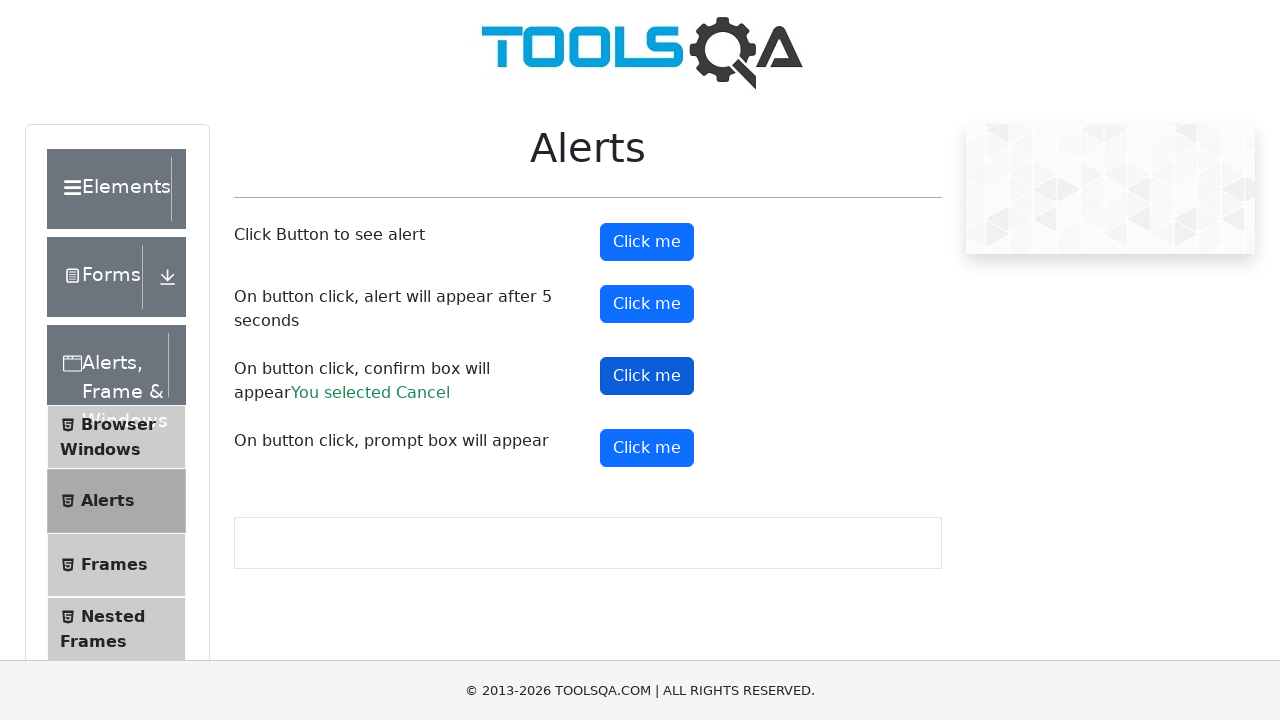